Tests handling of a static dropdown by selecting the "Teacher" option from a select element

Starting URL: https://rahulshettyacademy.com/loginpagePractise

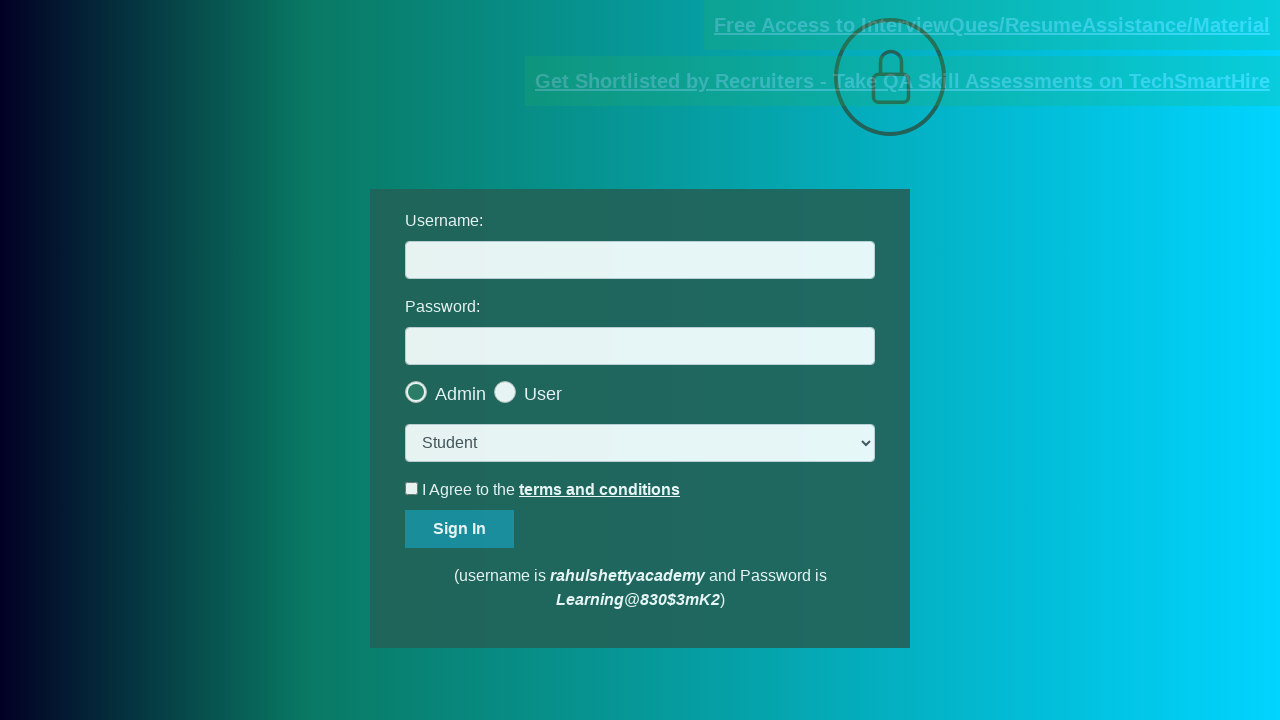

Selected 'Teacher' option from static dropdown on select
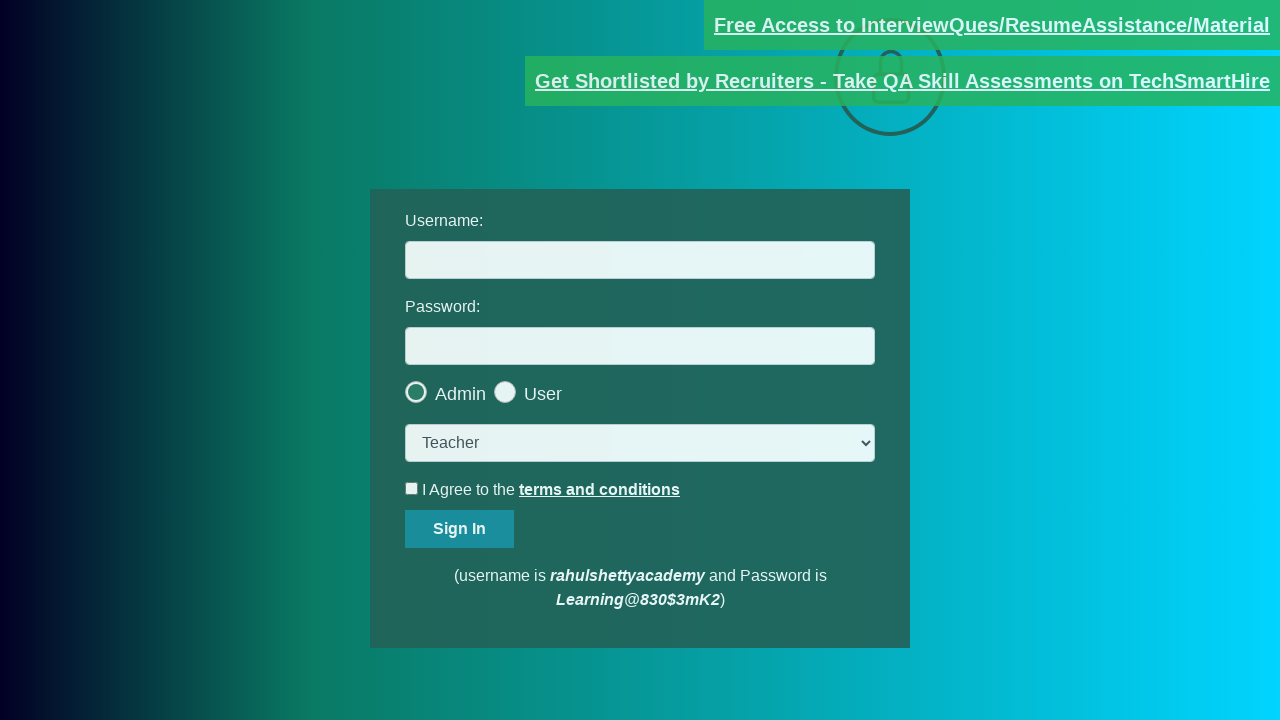

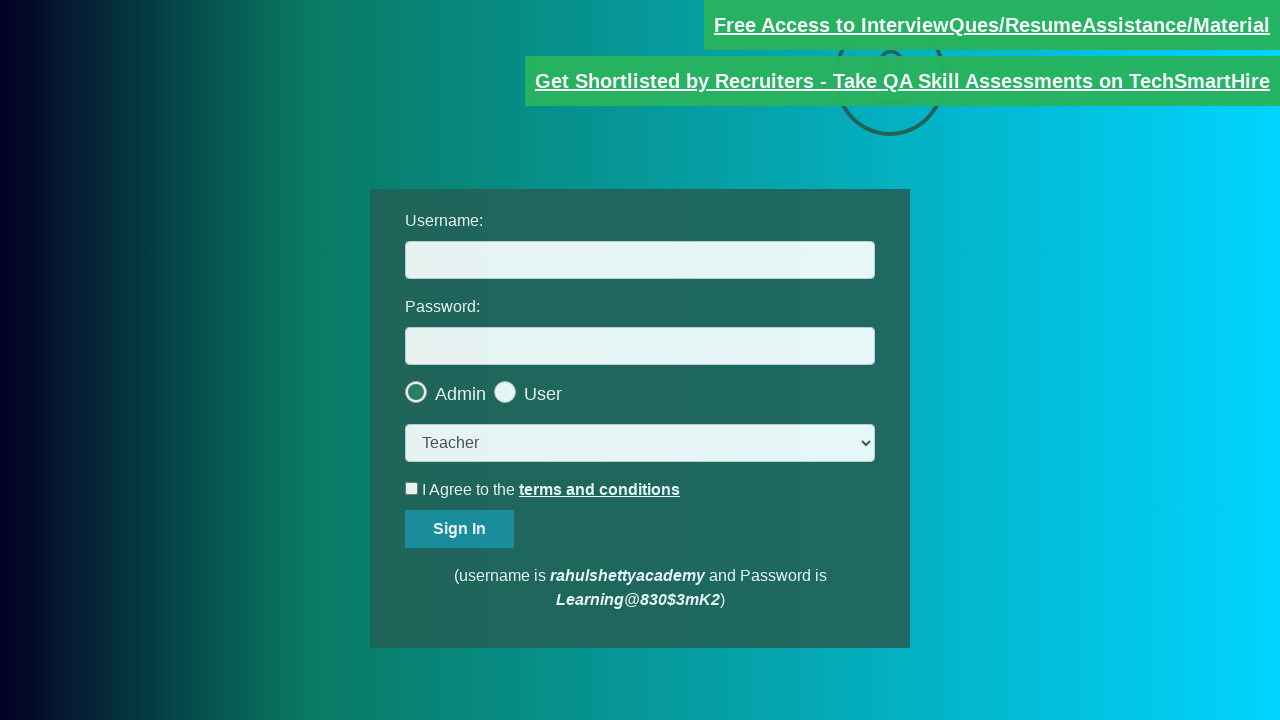